Navigates to the OrangeHRM demo application and validates that the page loads correctly by checking the page title equals "OrangeHRM"

Starting URL: https://opensource-demo.orangehrmlive.com

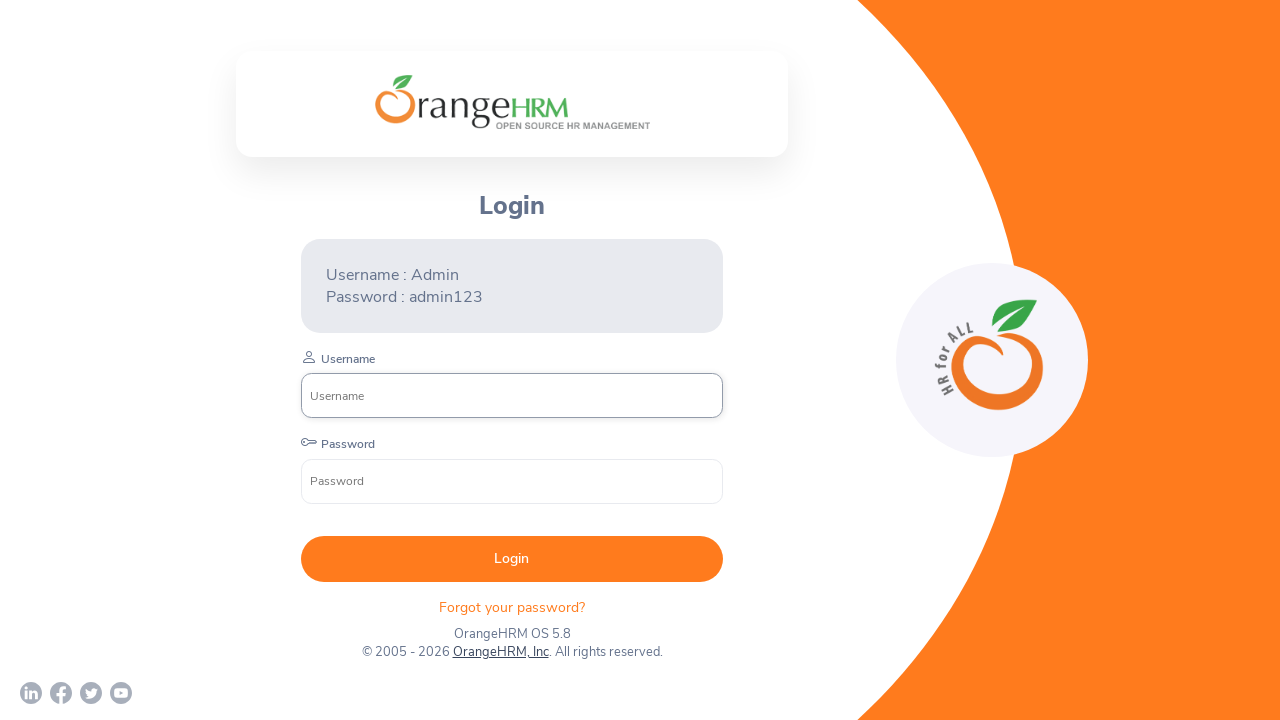

Waited for page to load (domcontentloaded state)
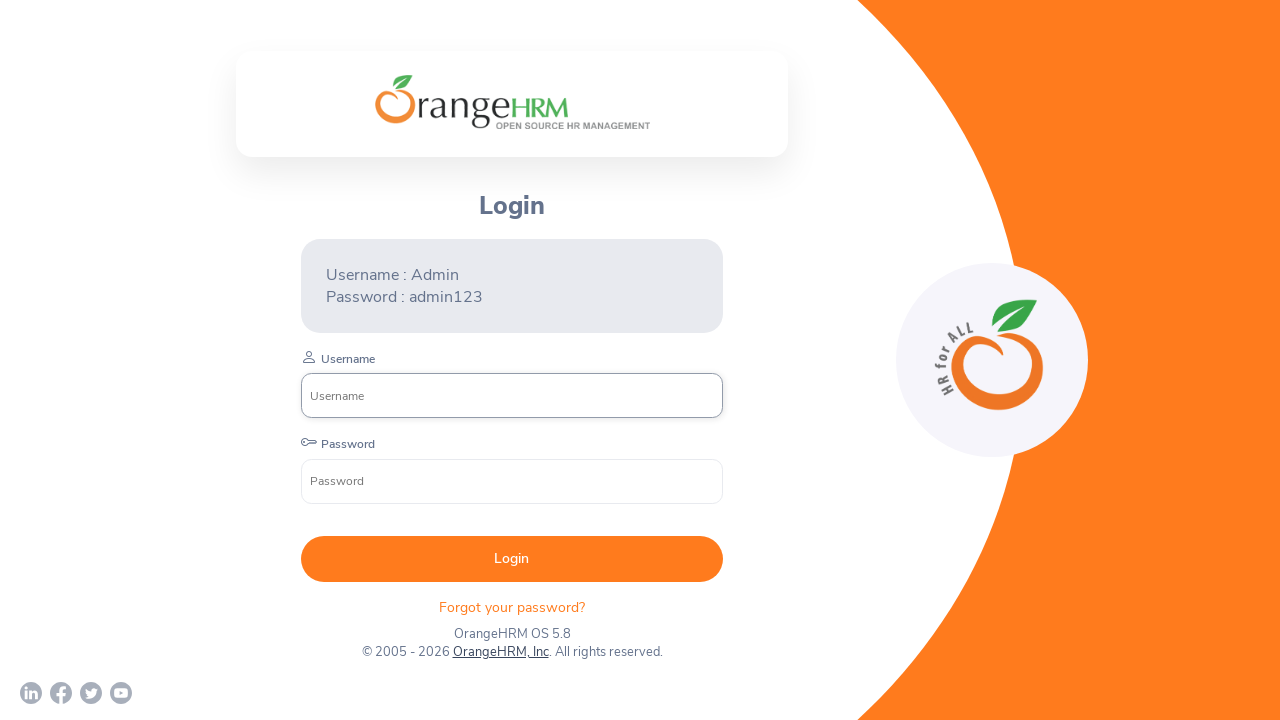

Retrieved page title
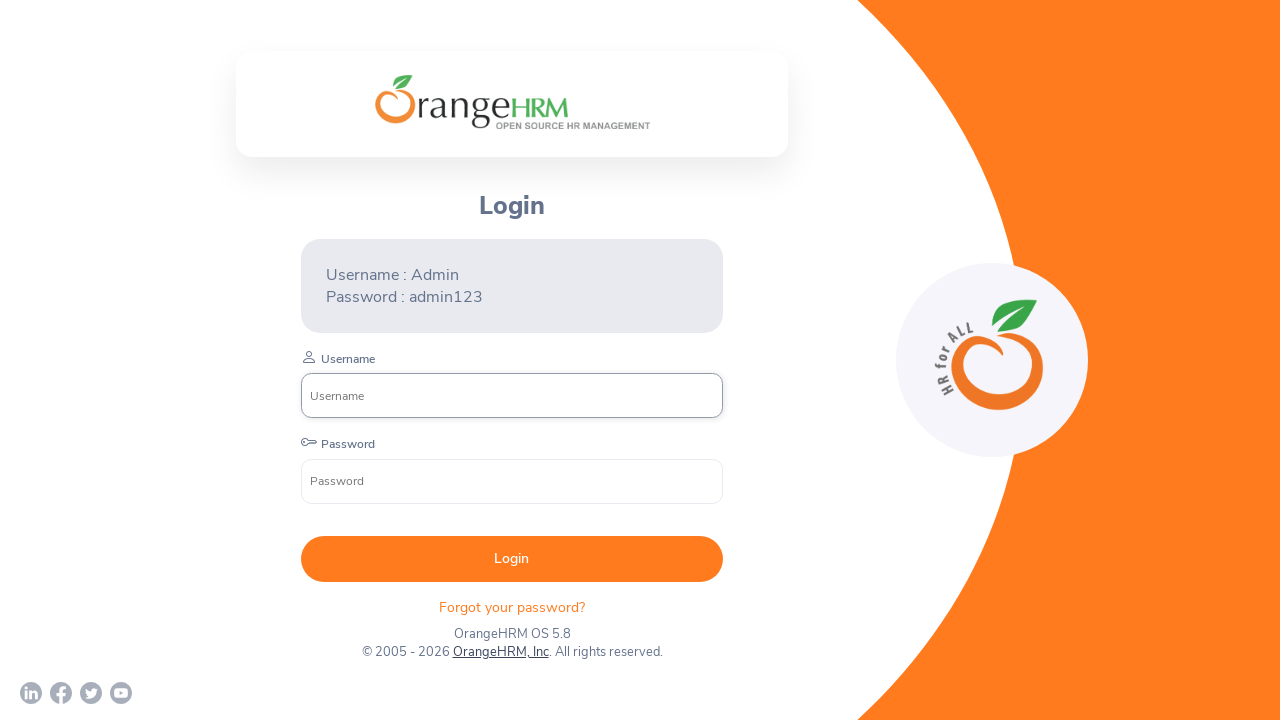

Validated page title equals 'OrangeHRM'
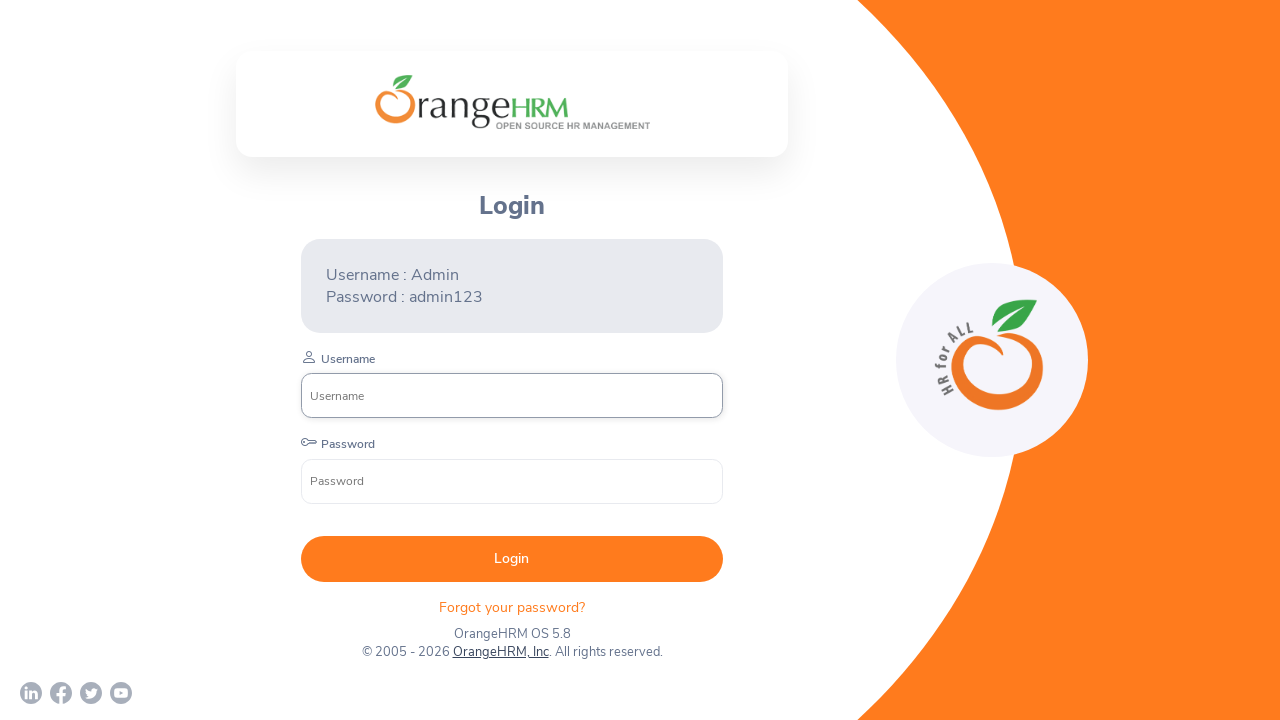

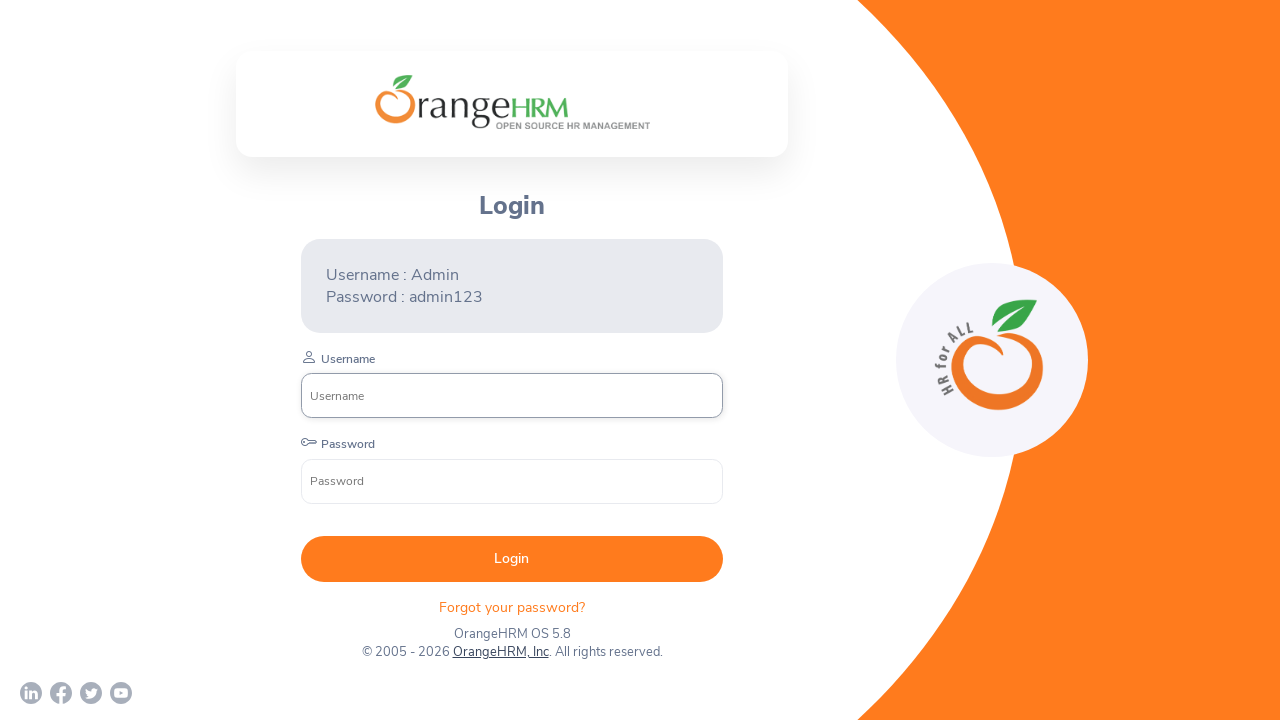